Tests navigation through the DemoQA website by clicking on Elements, then Widgets, then Select Menu sections, and verifies the presence of a select dropdown menu.

Starting URL: https://demoqa.com/

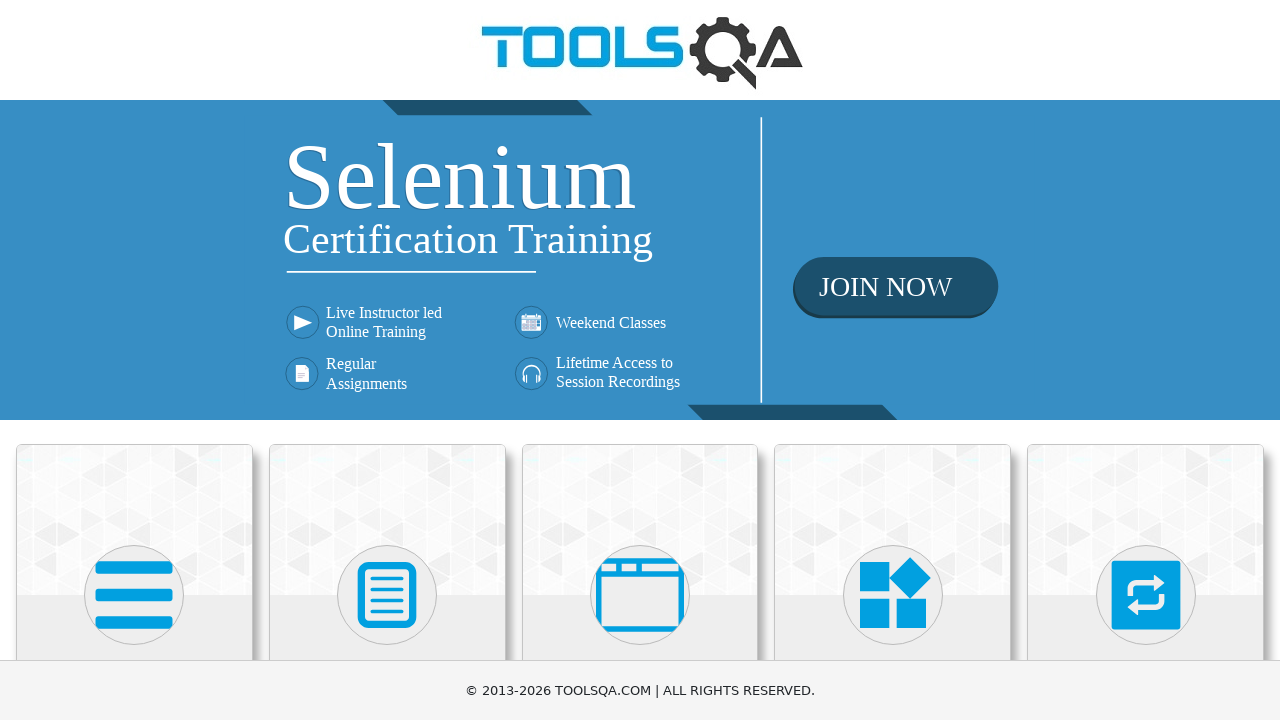

Clicked on Elements menu item at (134, 360) on text=Elements
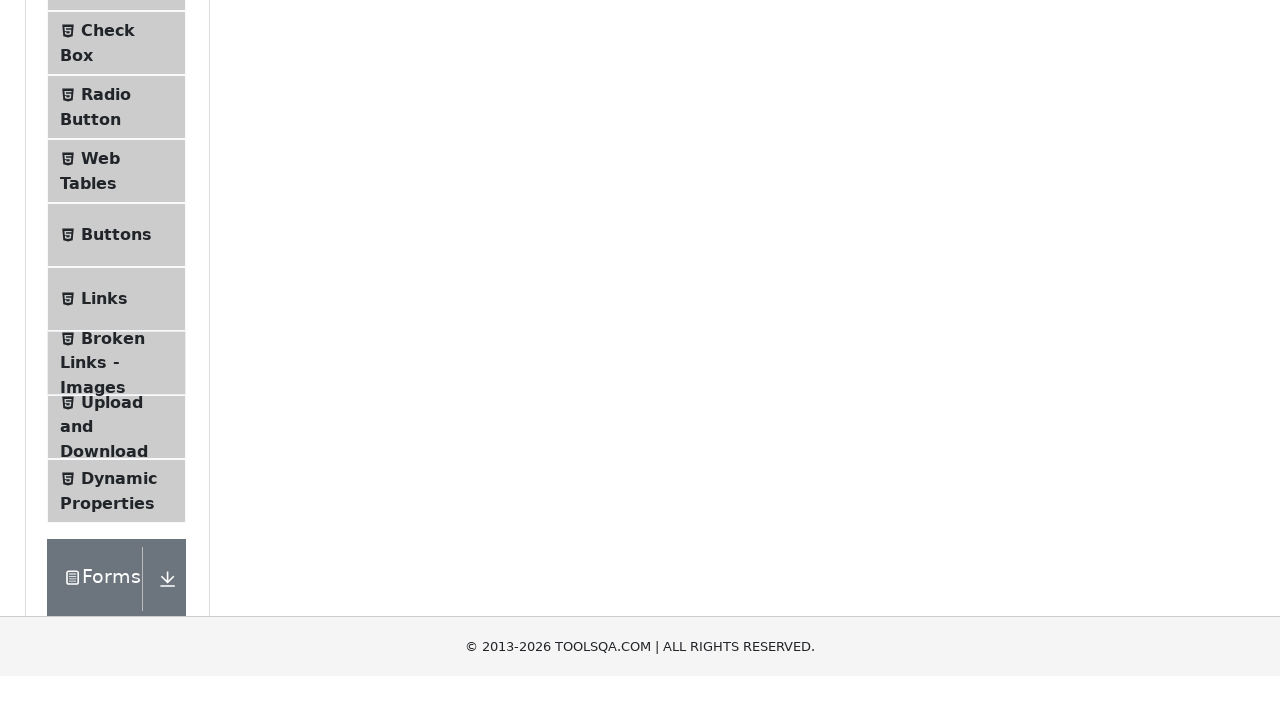

Clicked on Widgets menu item at (103, 387) on text=Widgets
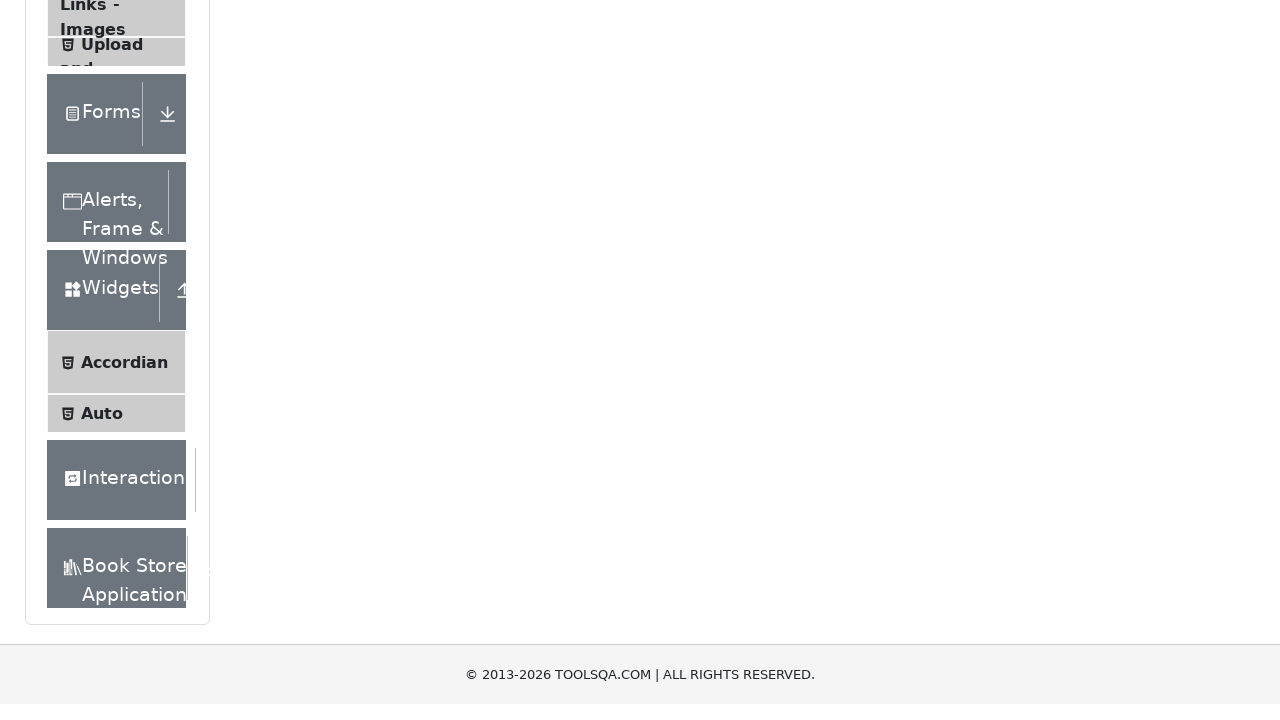

Clicked on Select Menu option at (109, 374) on text=Select Menu
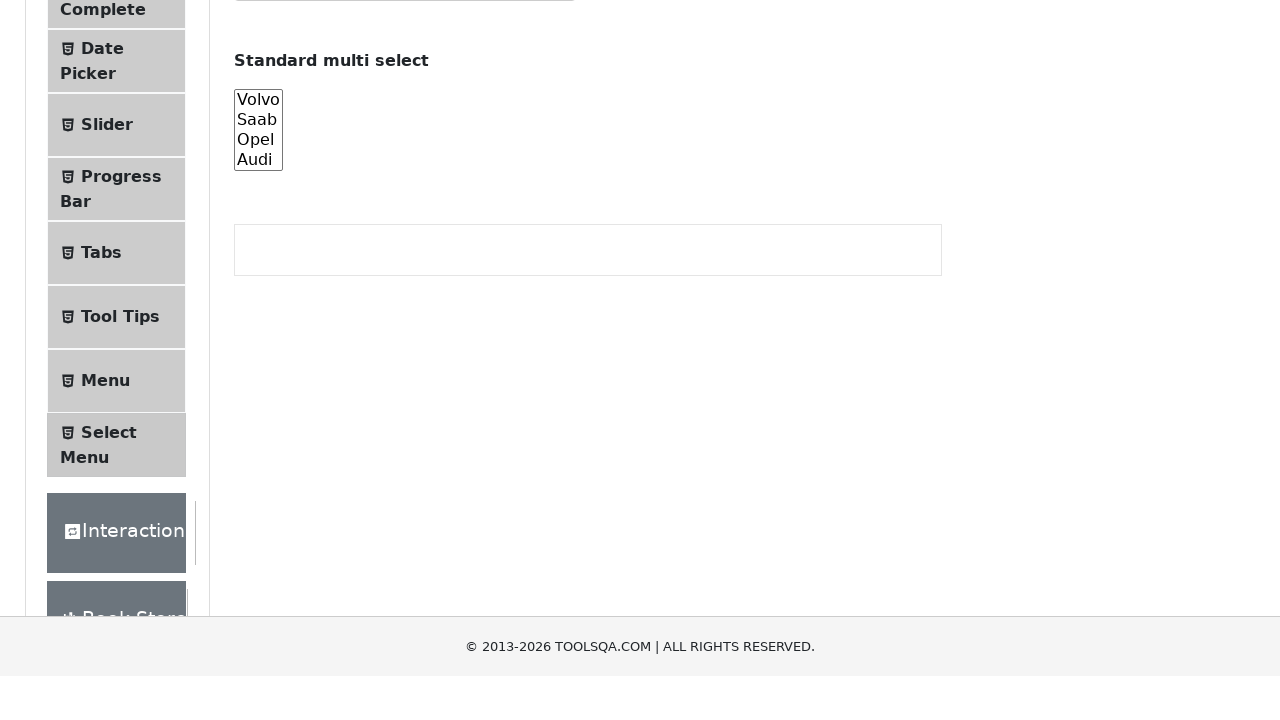

Select dropdown menu (oldSelectMenu) is now visible
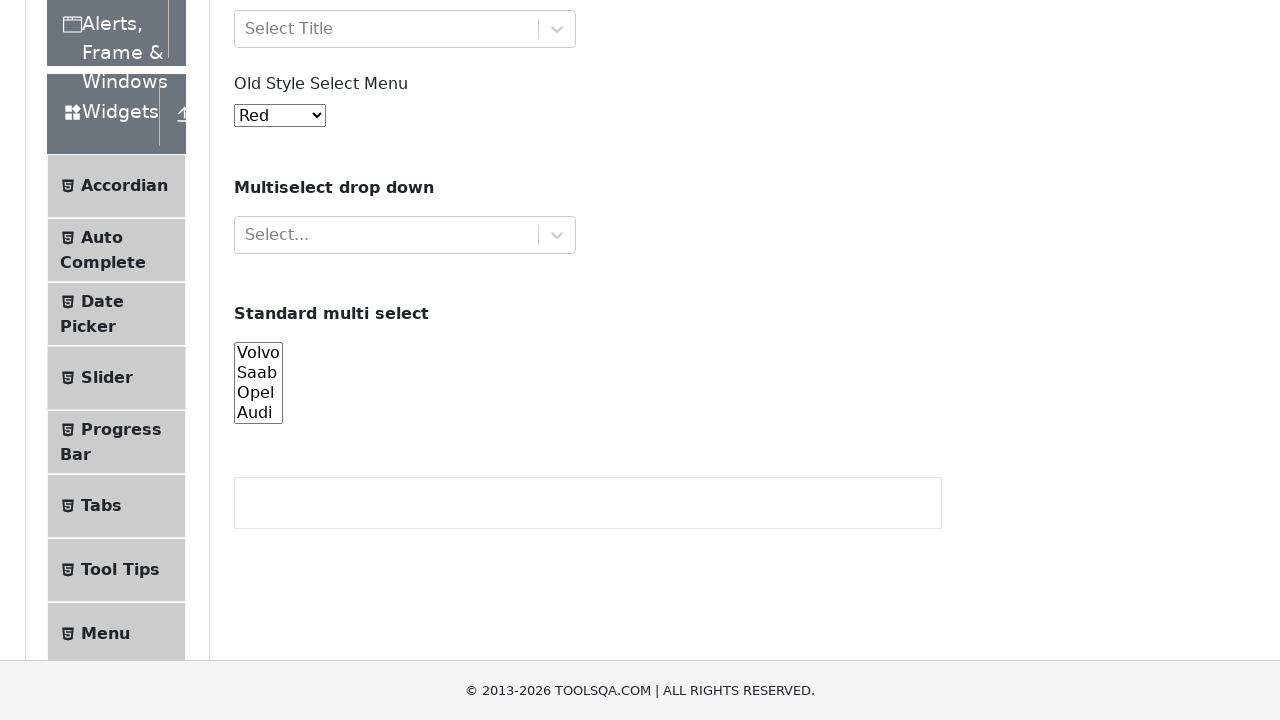

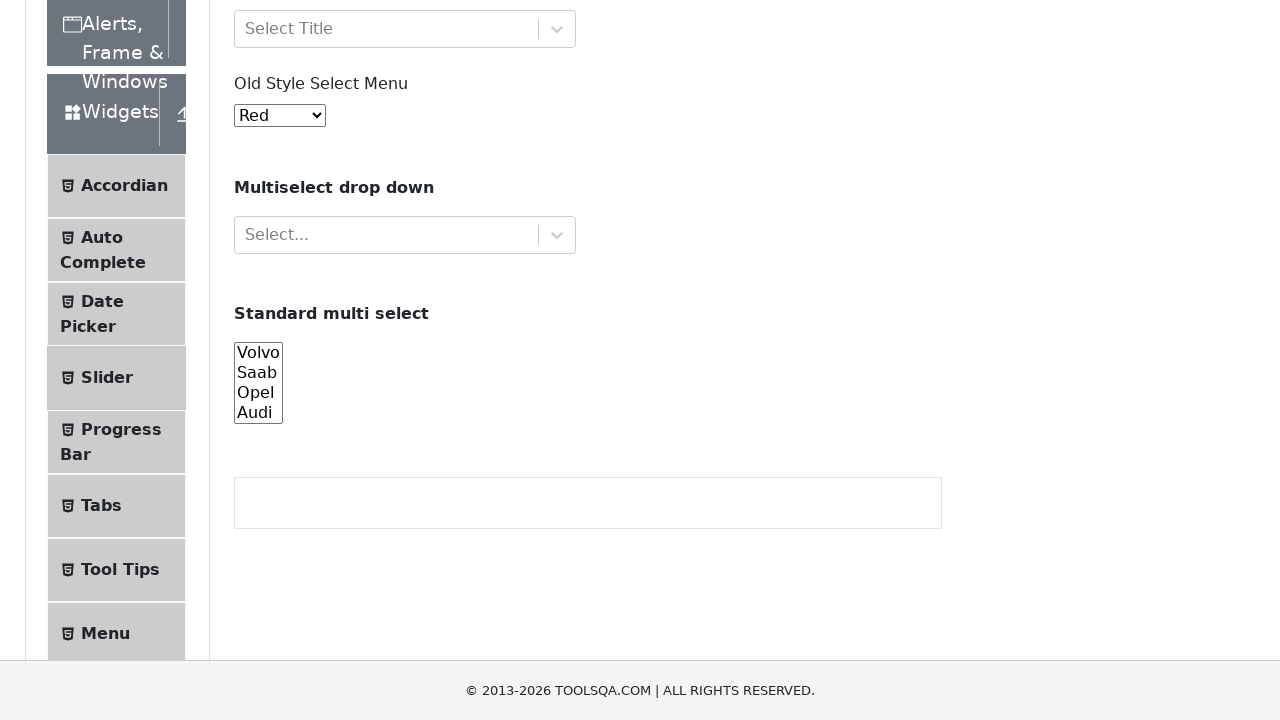